Tests interaction with multiple popup windows by clicking a button that opens both Twitter and Facebook pages, then navigates to the Facebook page to verify content

Starting URL: https://www.lambdatest.com/selenium-playground/window-popup-modal-demo

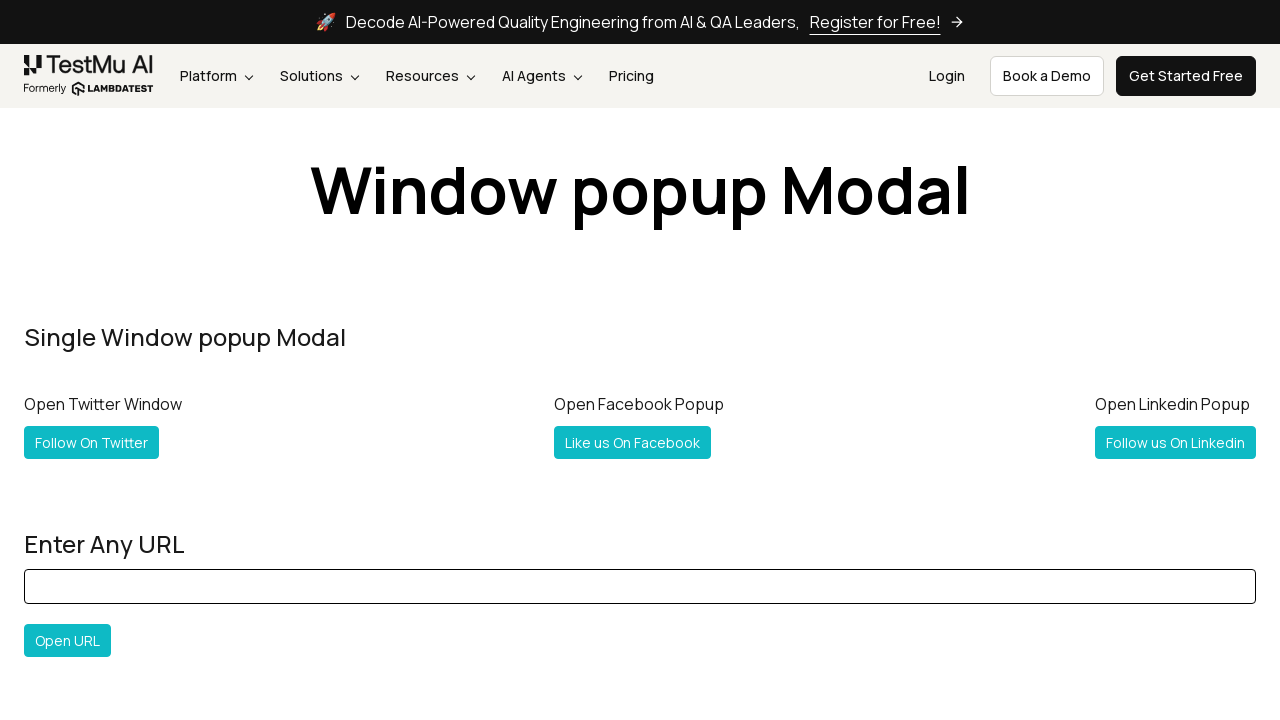

Clicked button to open multiple popup windows (Twitter and Facebook) at (122, 360) on #followboth
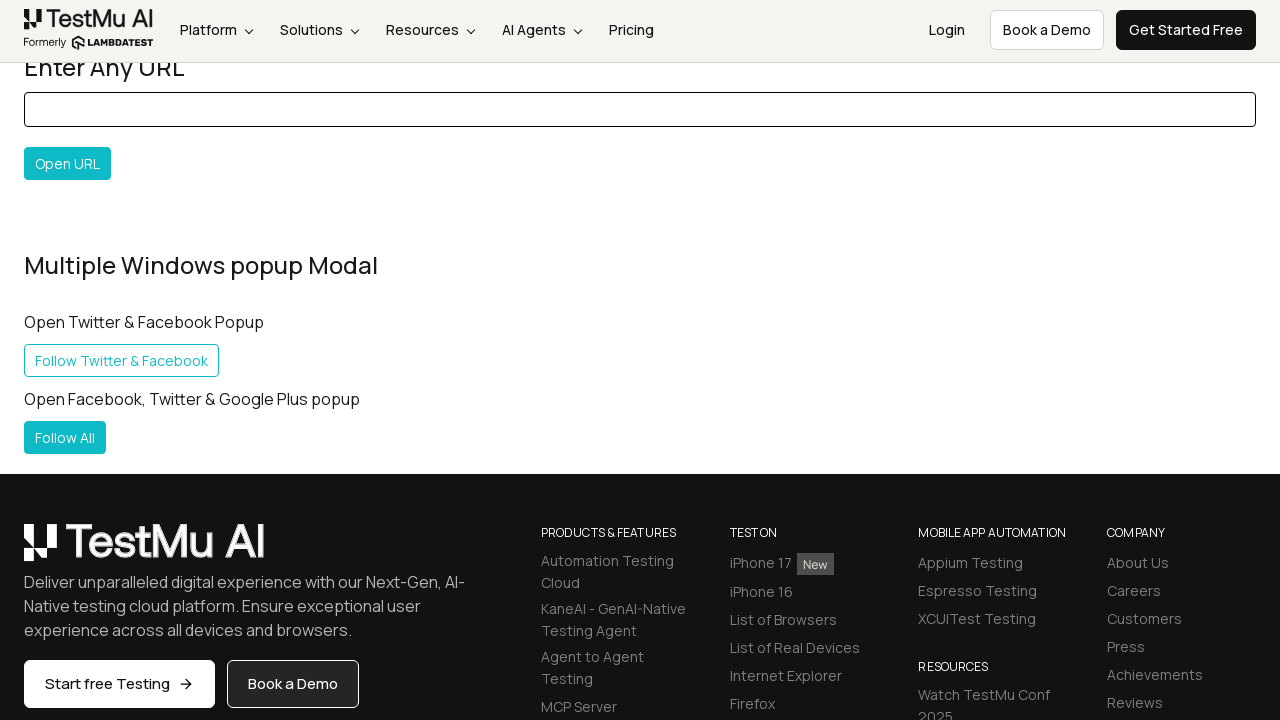

New page popup opened
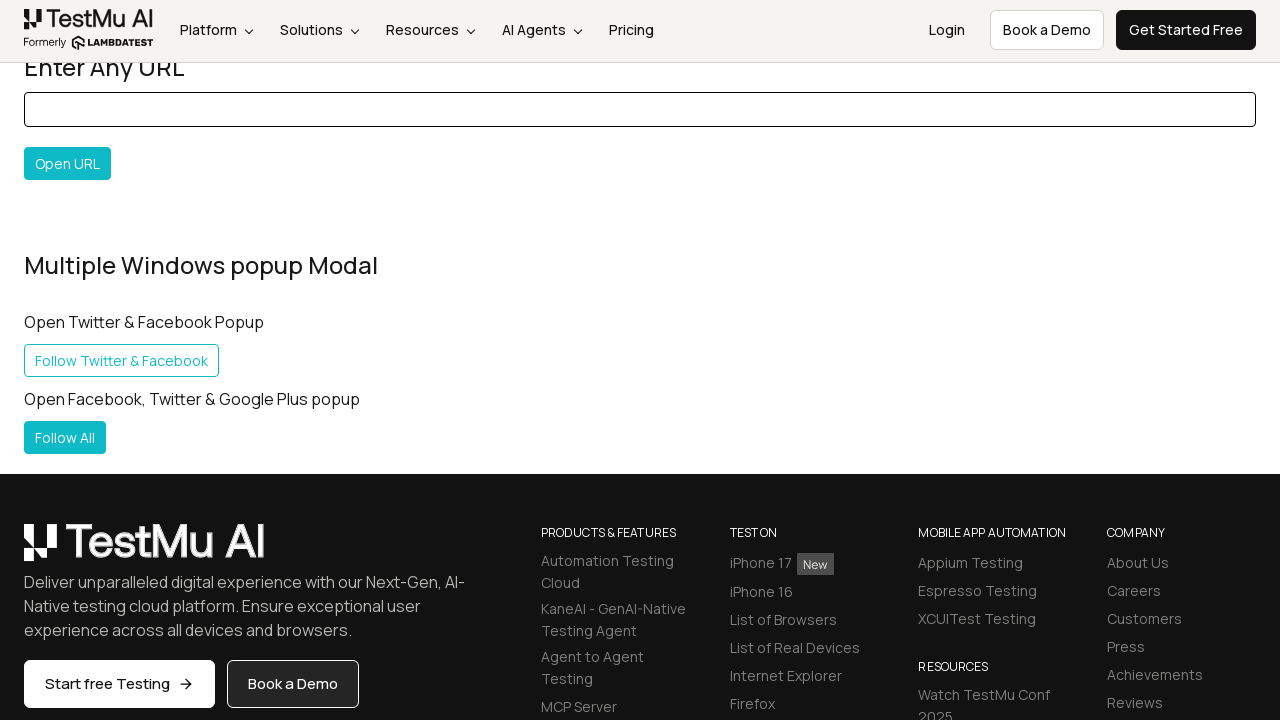

New page finished loading
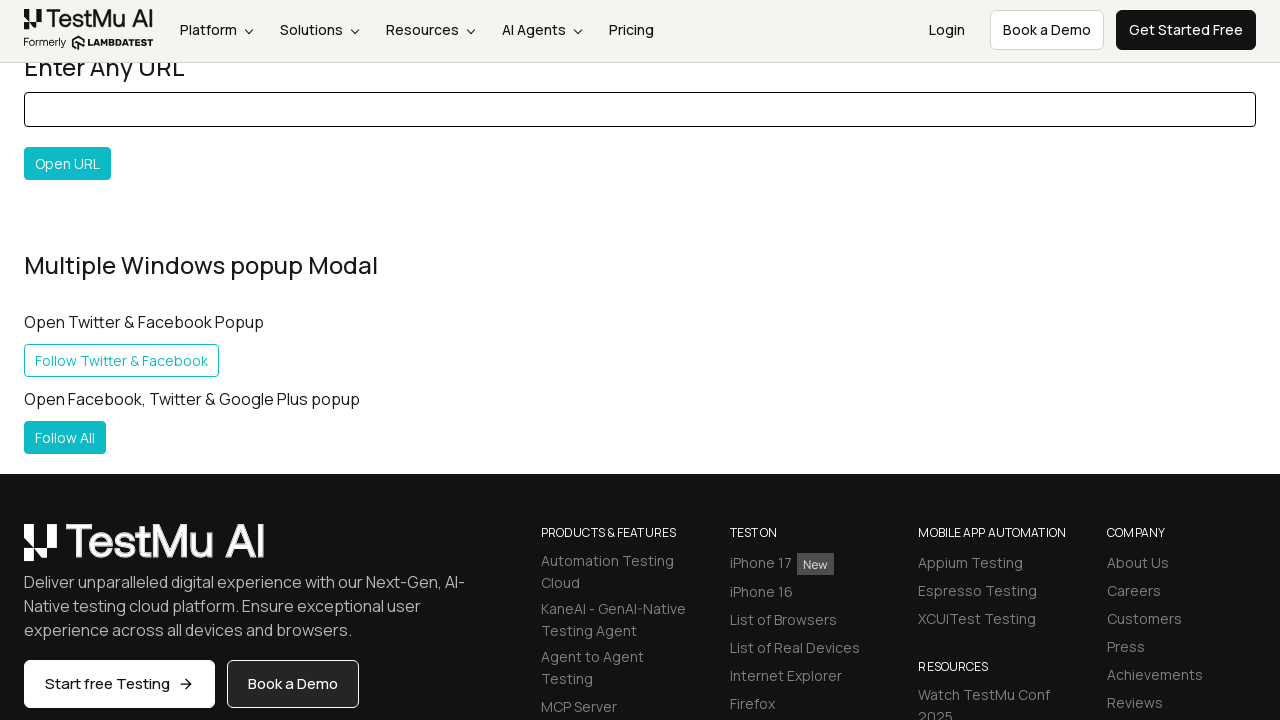

Retrieved all open pages from context
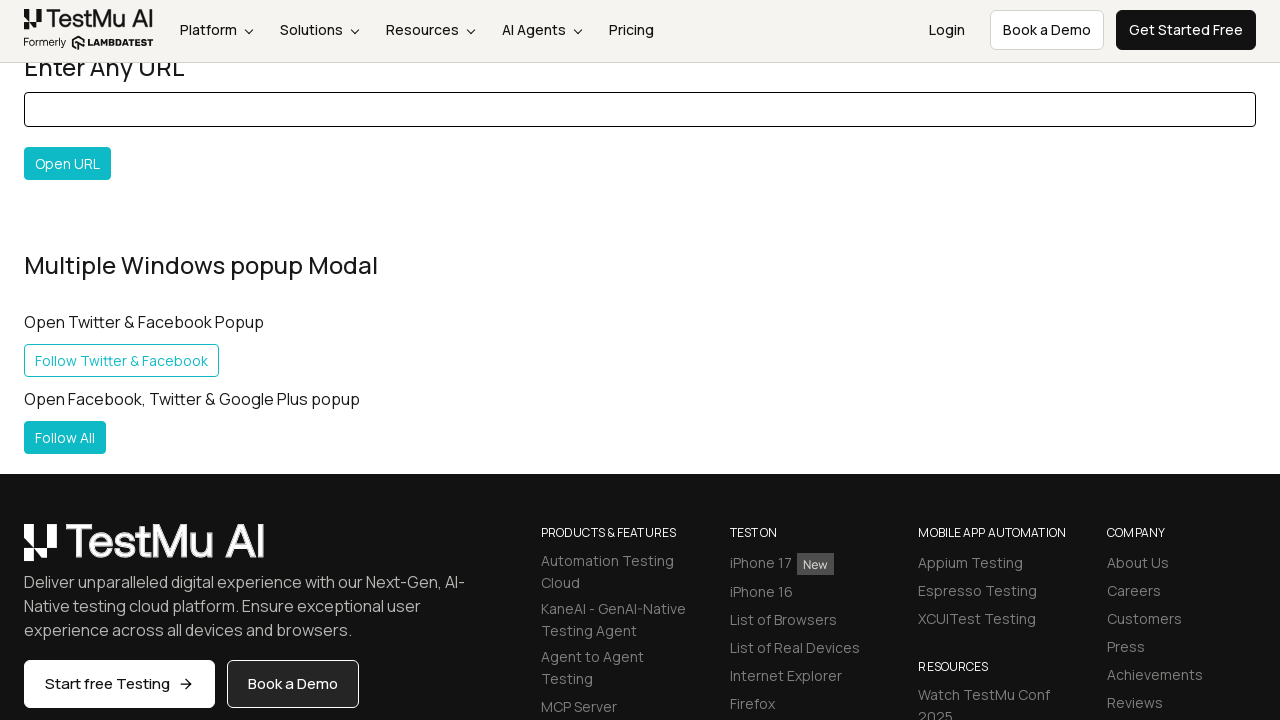

Found Facebook page among opened tabs
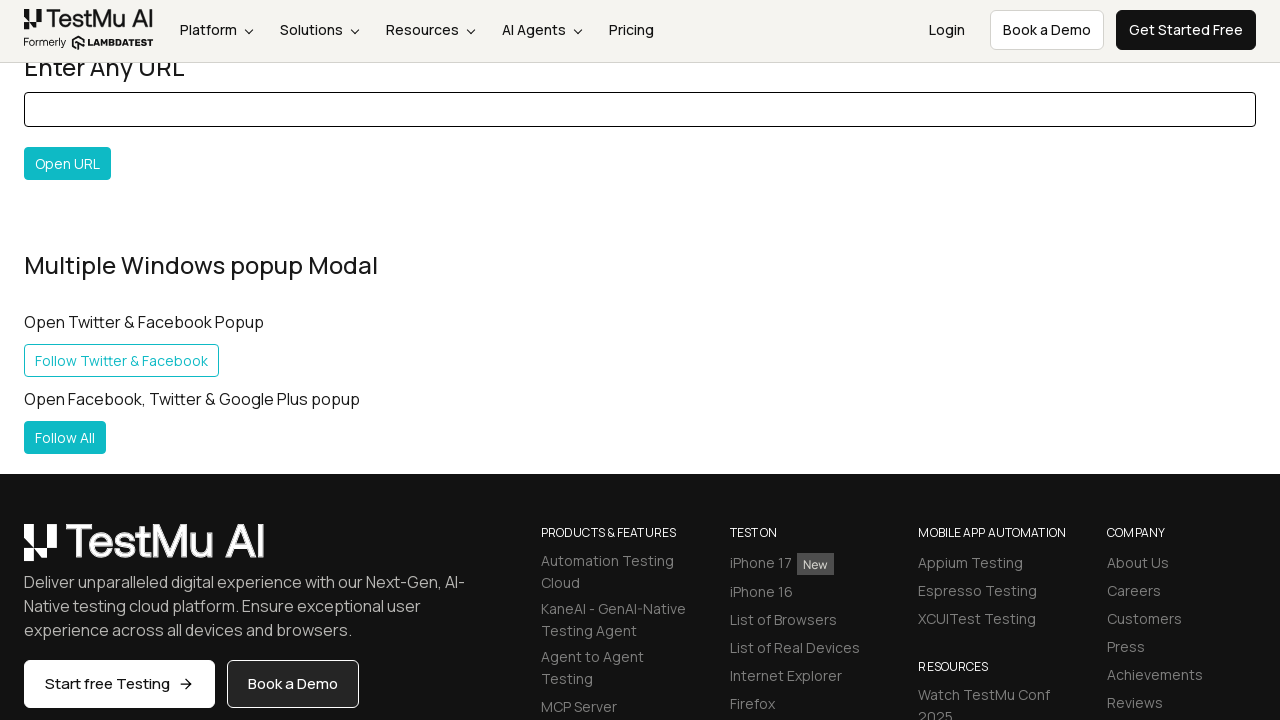

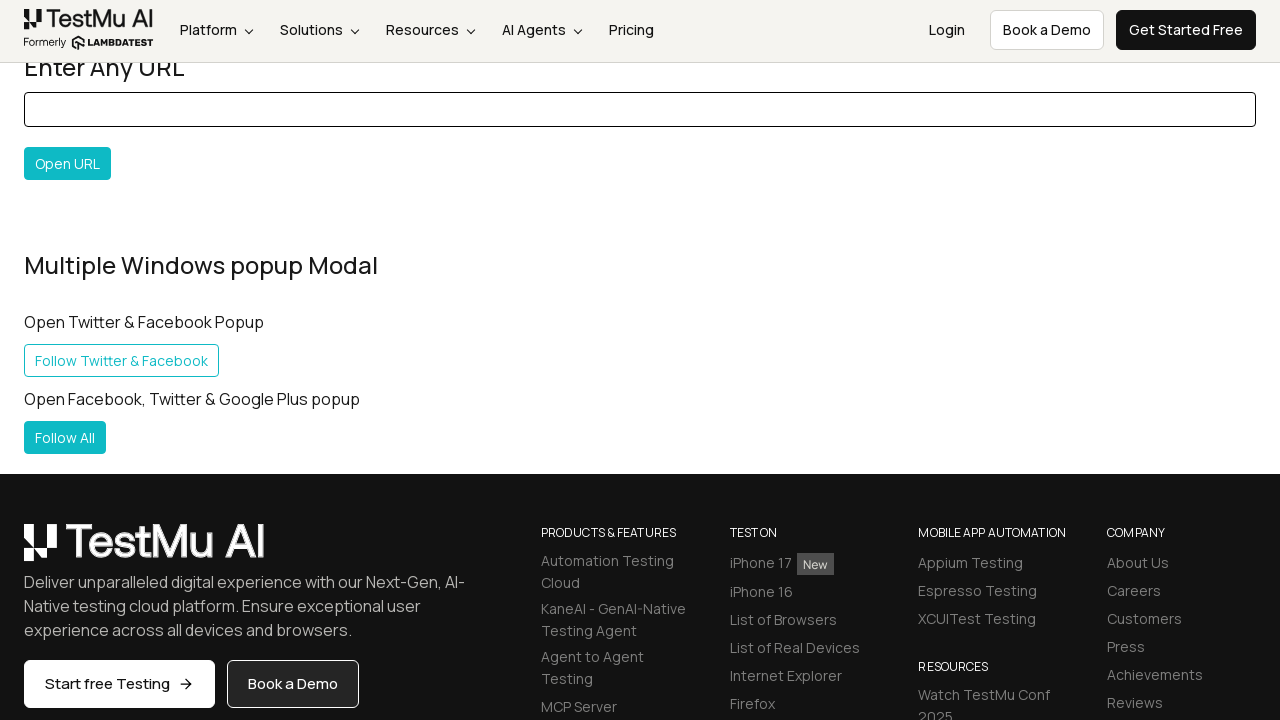